Tests switching between browser tabs by opening a new window and verifying content

Starting URL: https://the-internet.herokuapp.com/windows

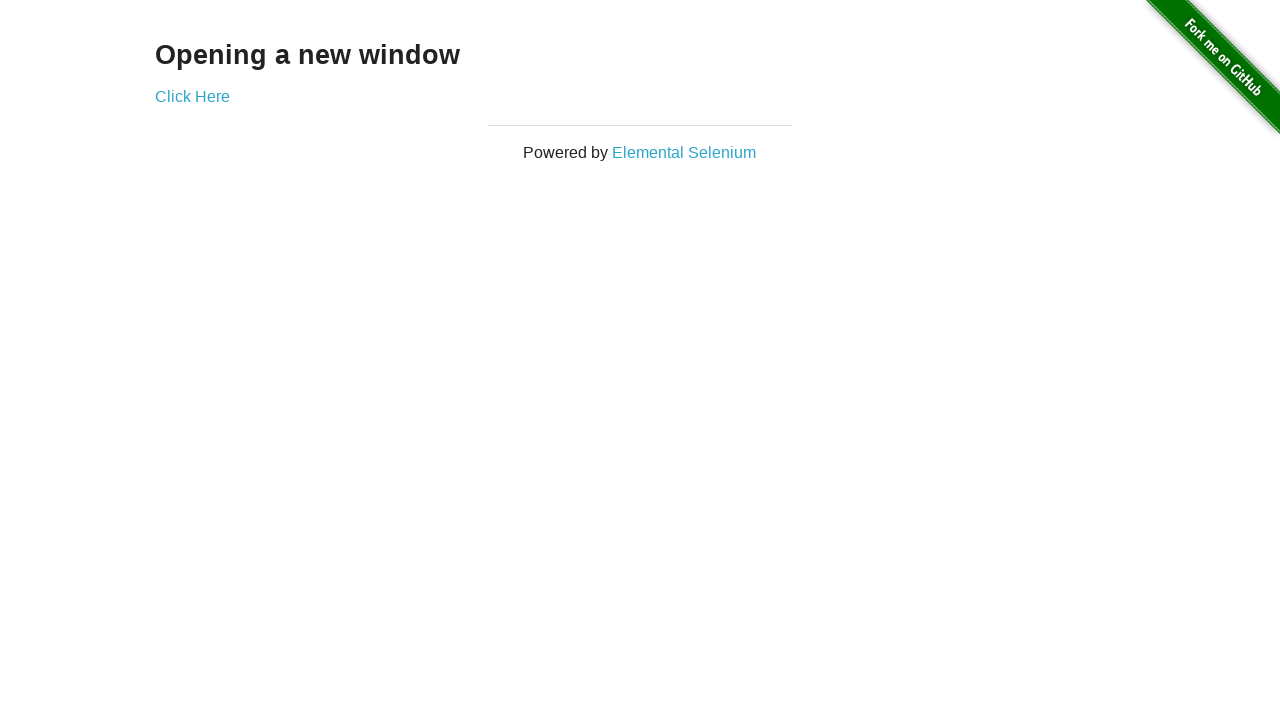

Clicked 'Click Here' link to open new window at (192, 96) on a:has-text('Click Here')
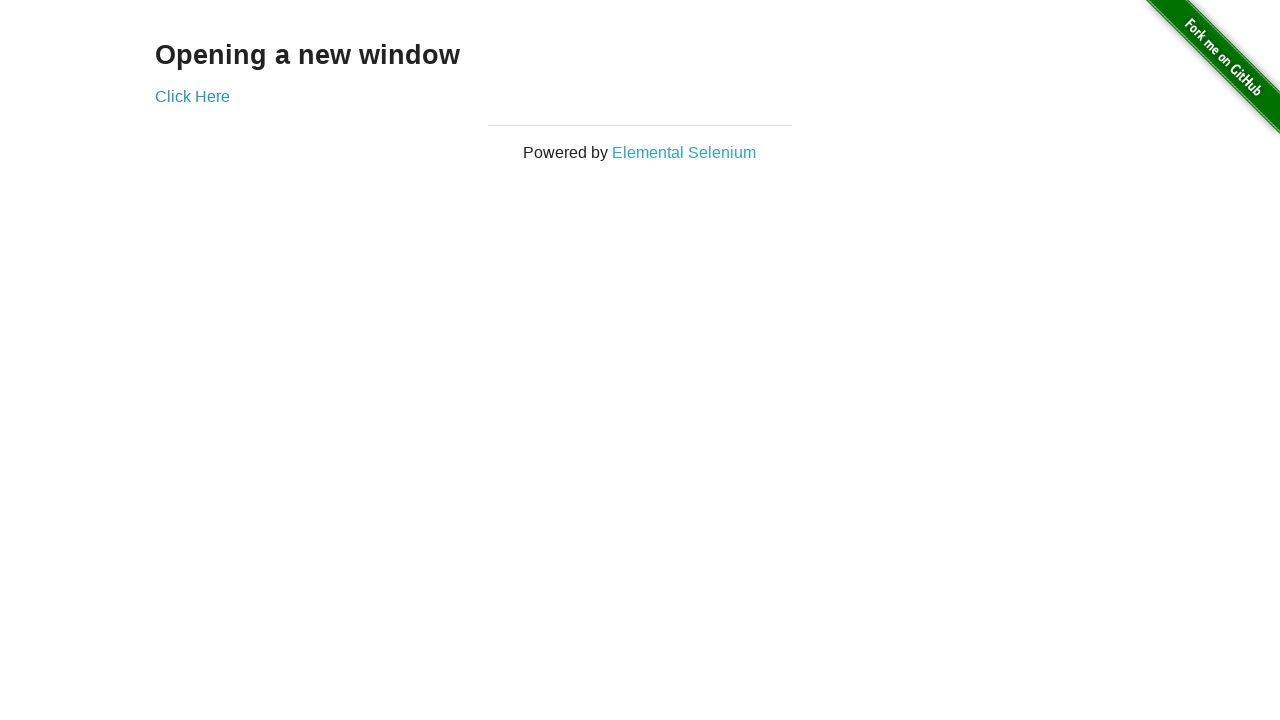

New window loaded completely
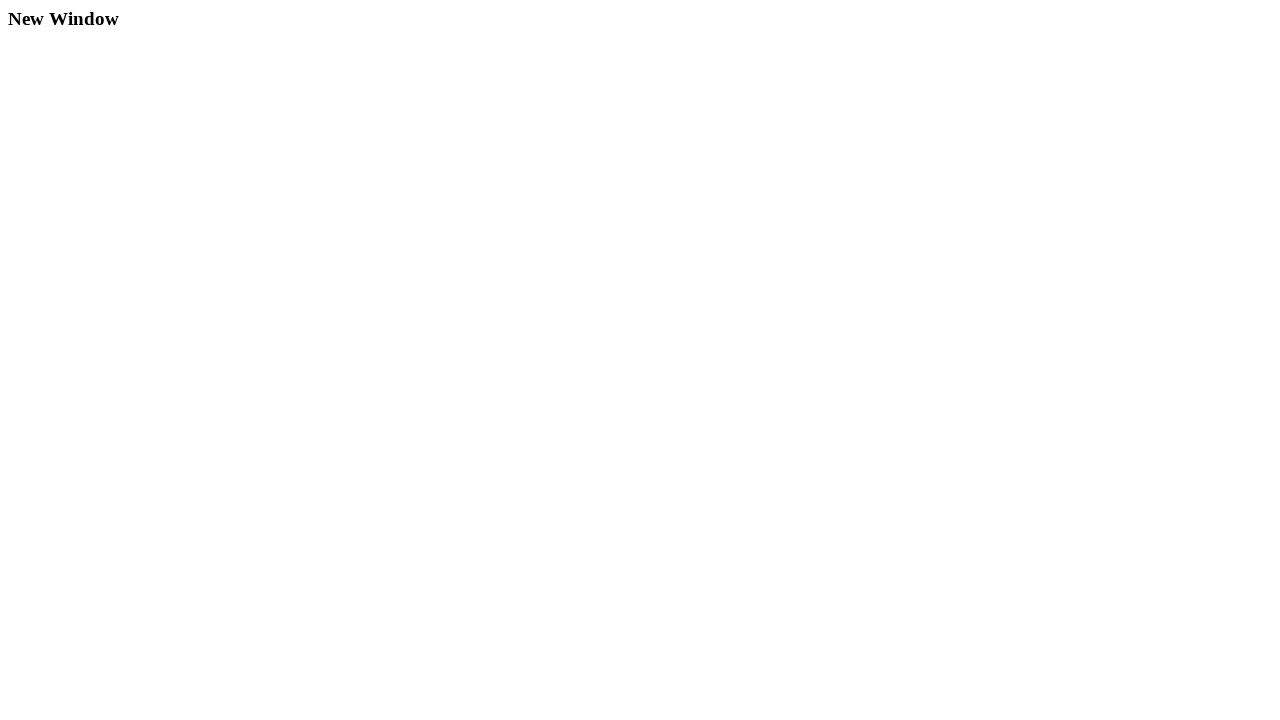

Verified h3 heading text is 'New Window'
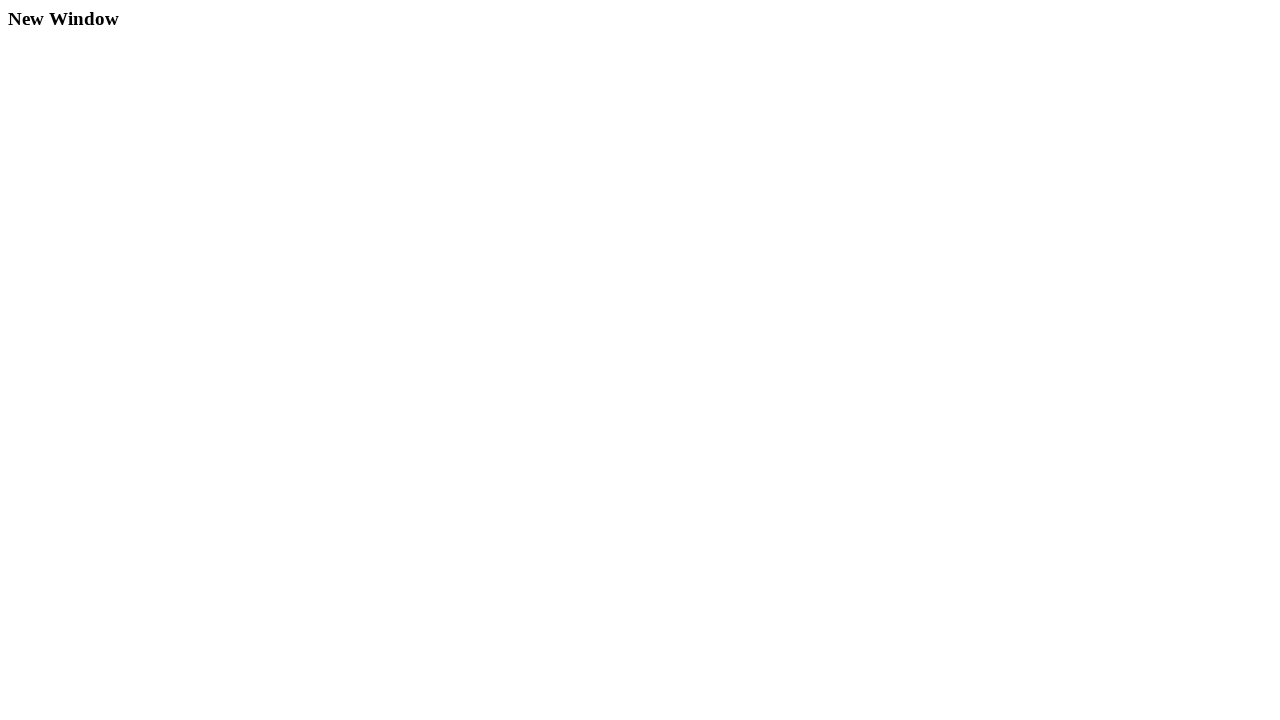

Closed new window tab
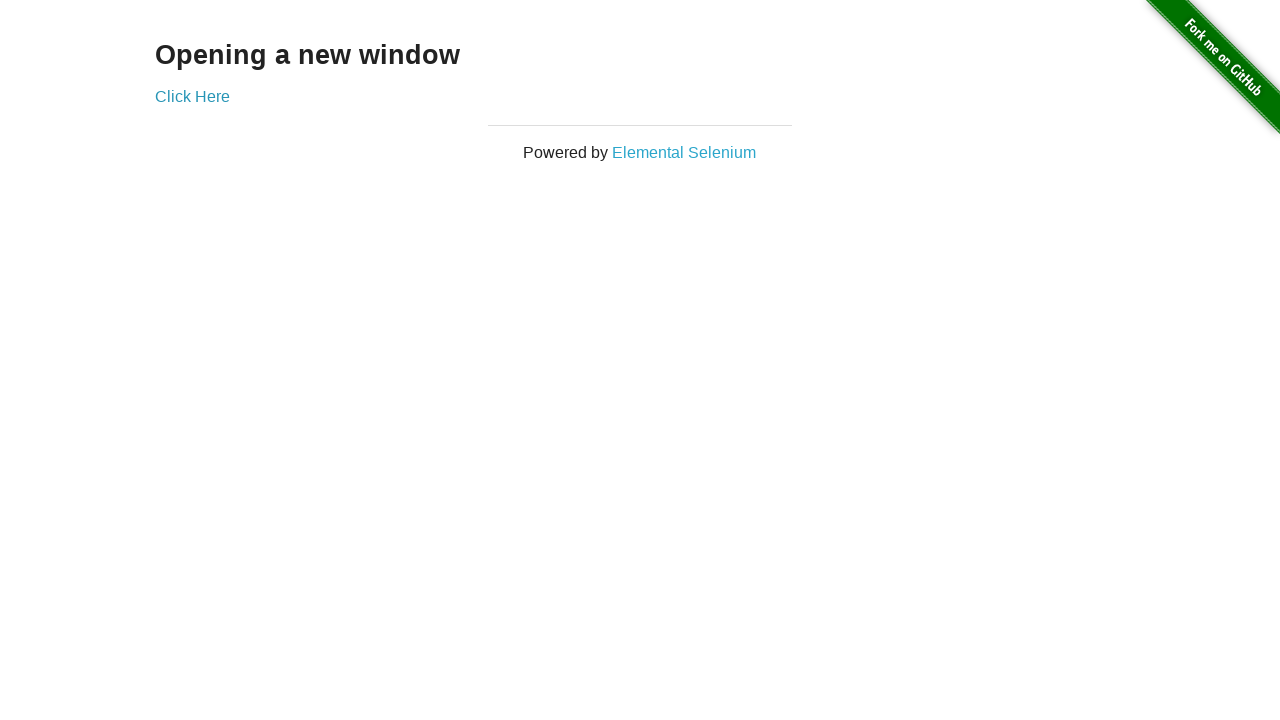

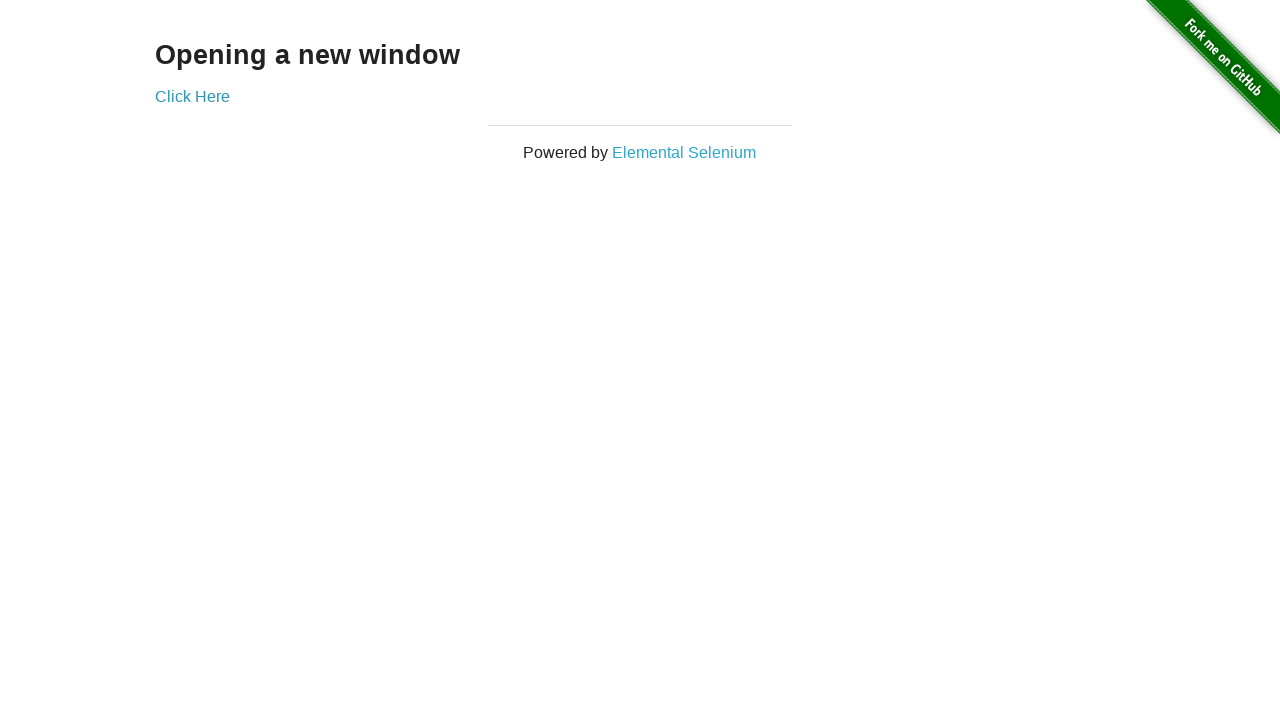